Tests drag and drop functionality by dragging element A to the position of element B on a test page

Starting URL: http://the-internet.herokuapp.com/drag_and_drop

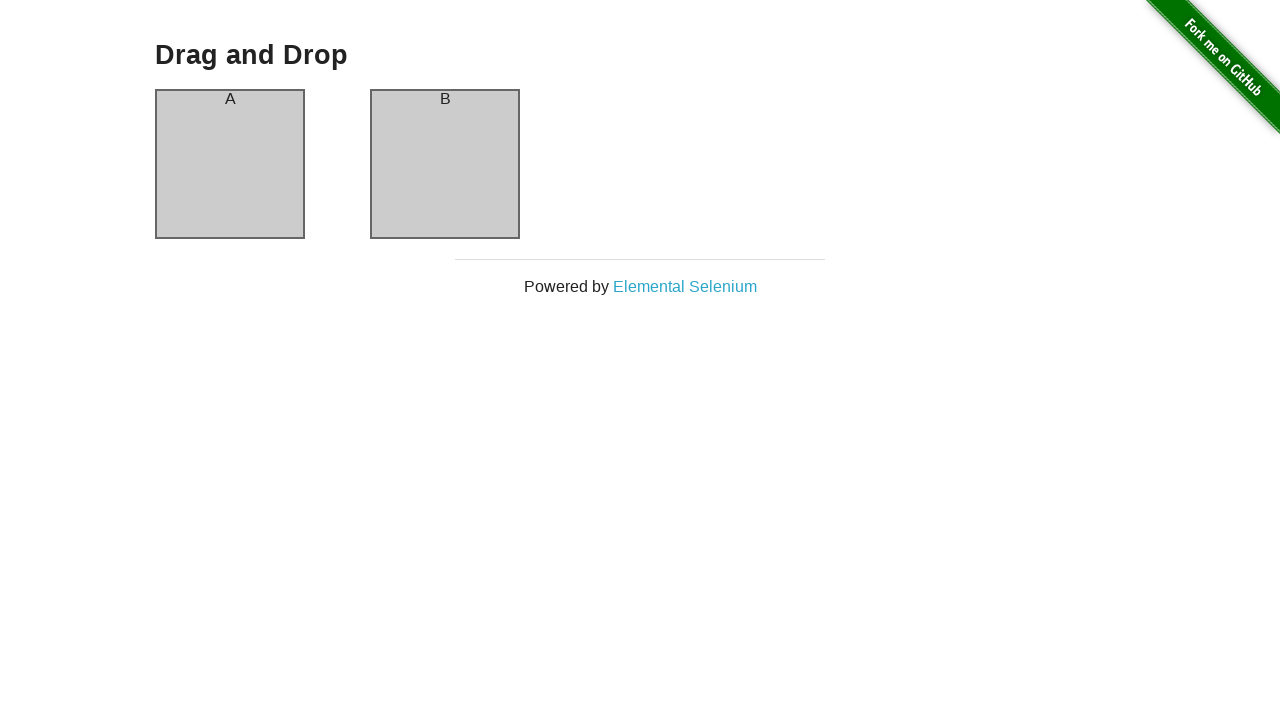

Located drag source element A
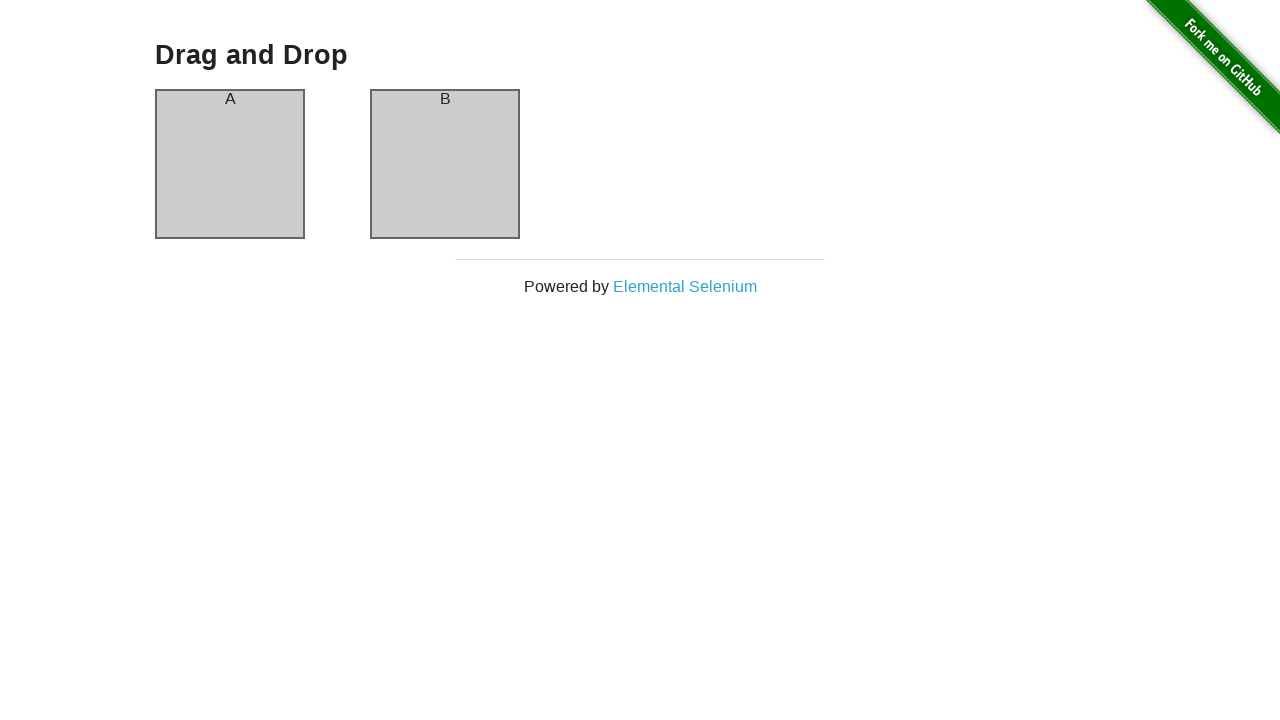

Located drop target element B
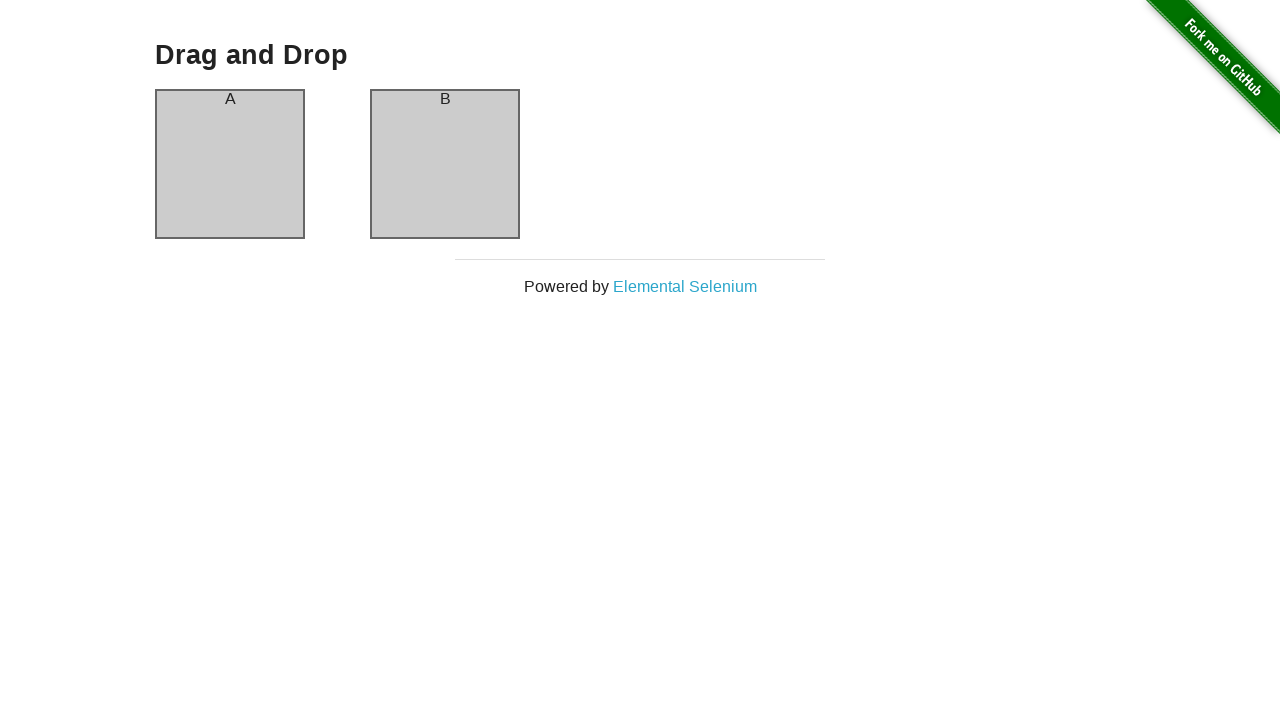

Dragged element A to element B position at (445, 99)
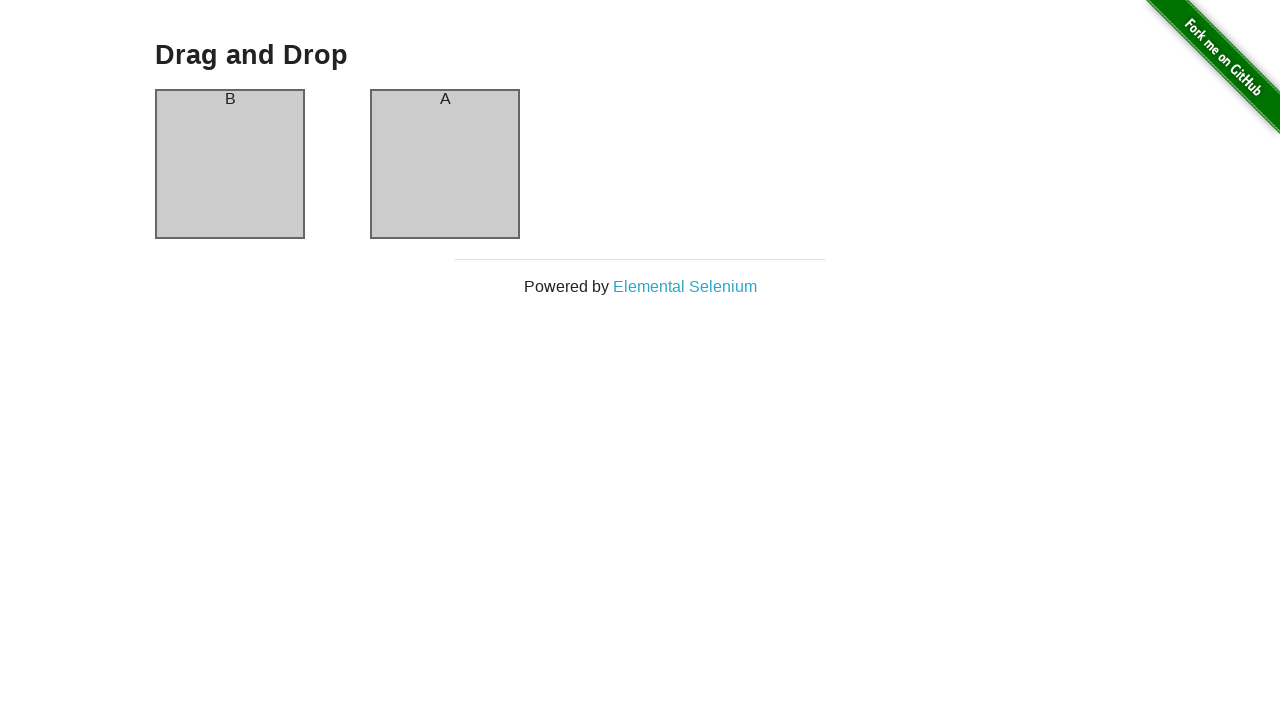

Waited 500ms for drag and drop operation to complete
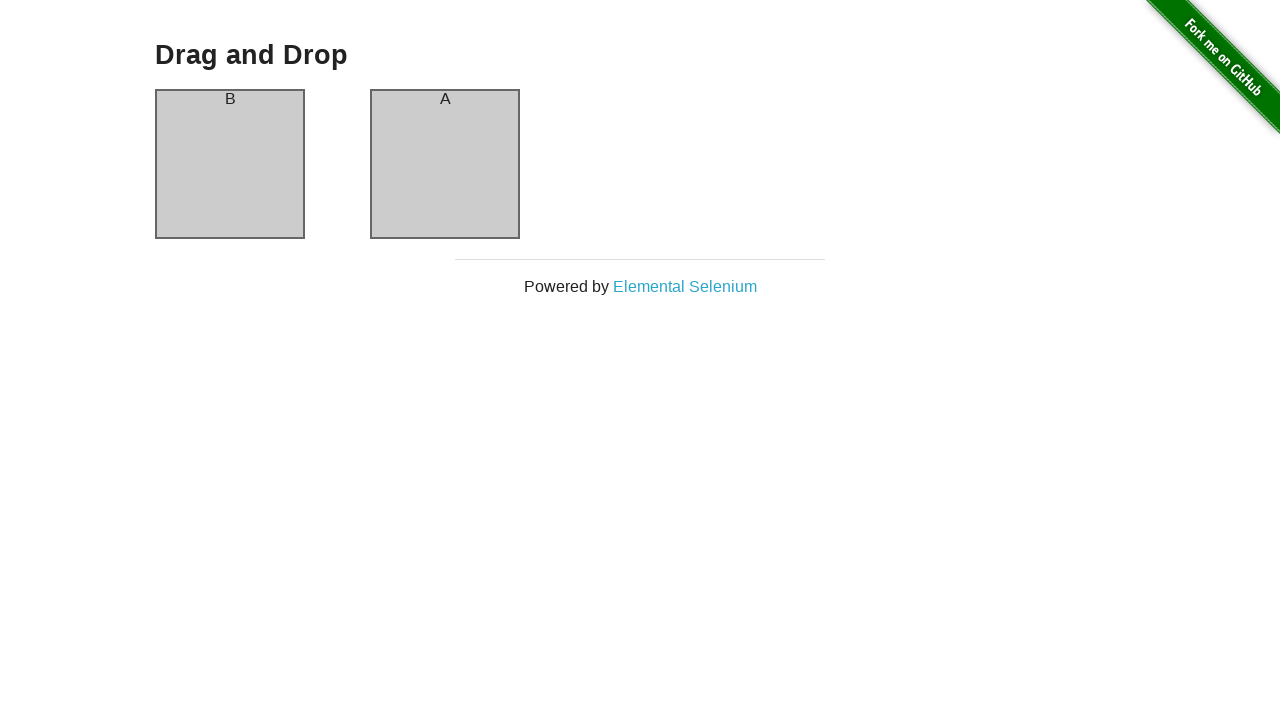

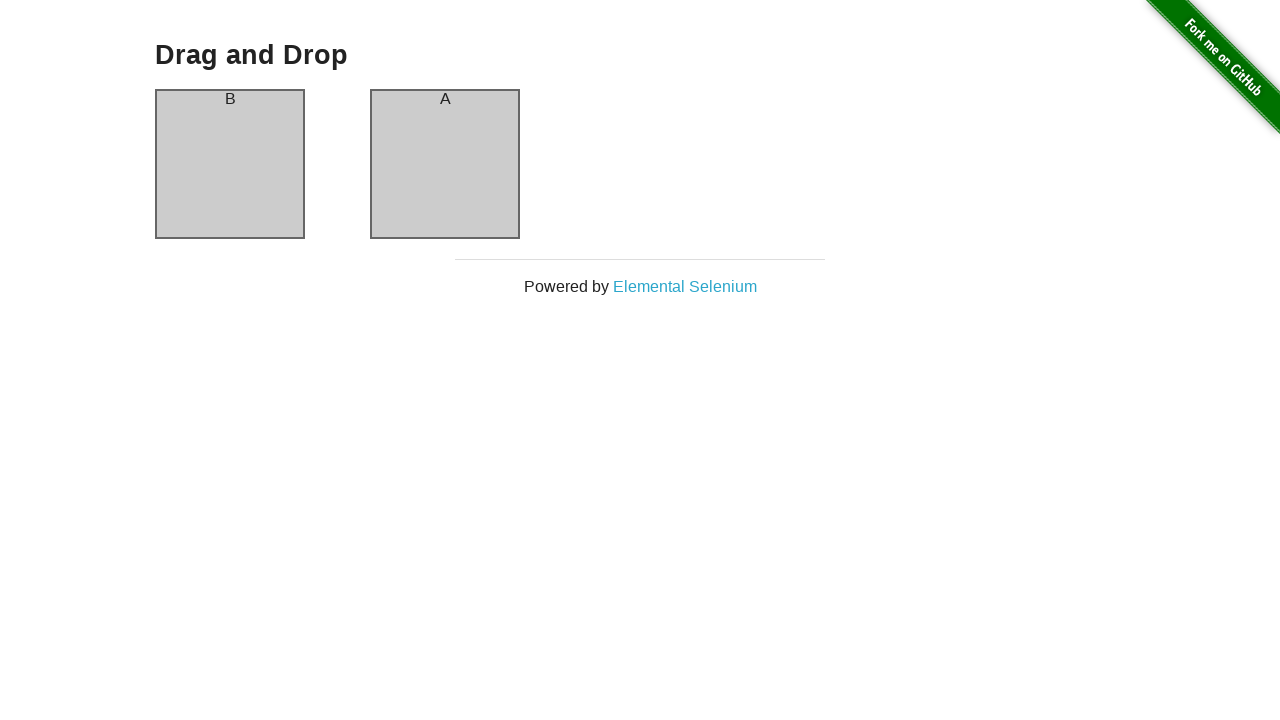